Tests that edits are saved when the input loses focus (blur event)

Starting URL: https://demo.playwright.dev/todomvc

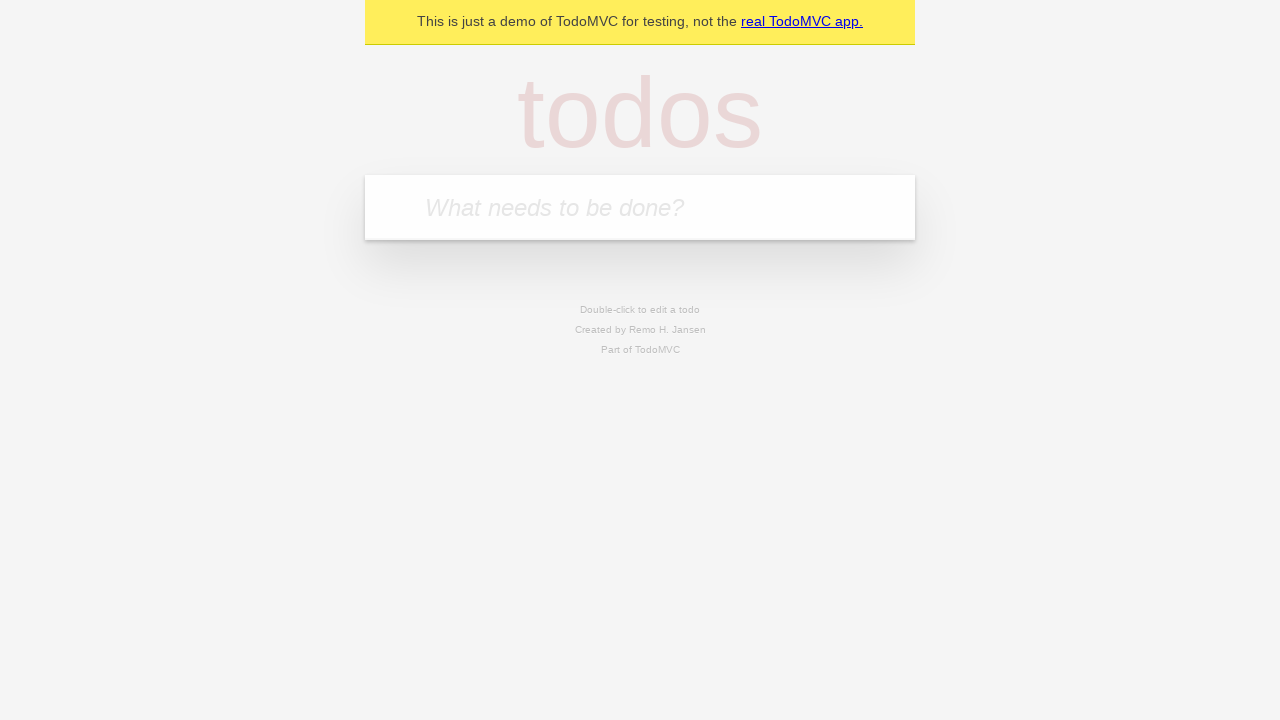

Filled todo input with 'buy some cheese' on internal:attr=[placeholder="What needs to be done?"i]
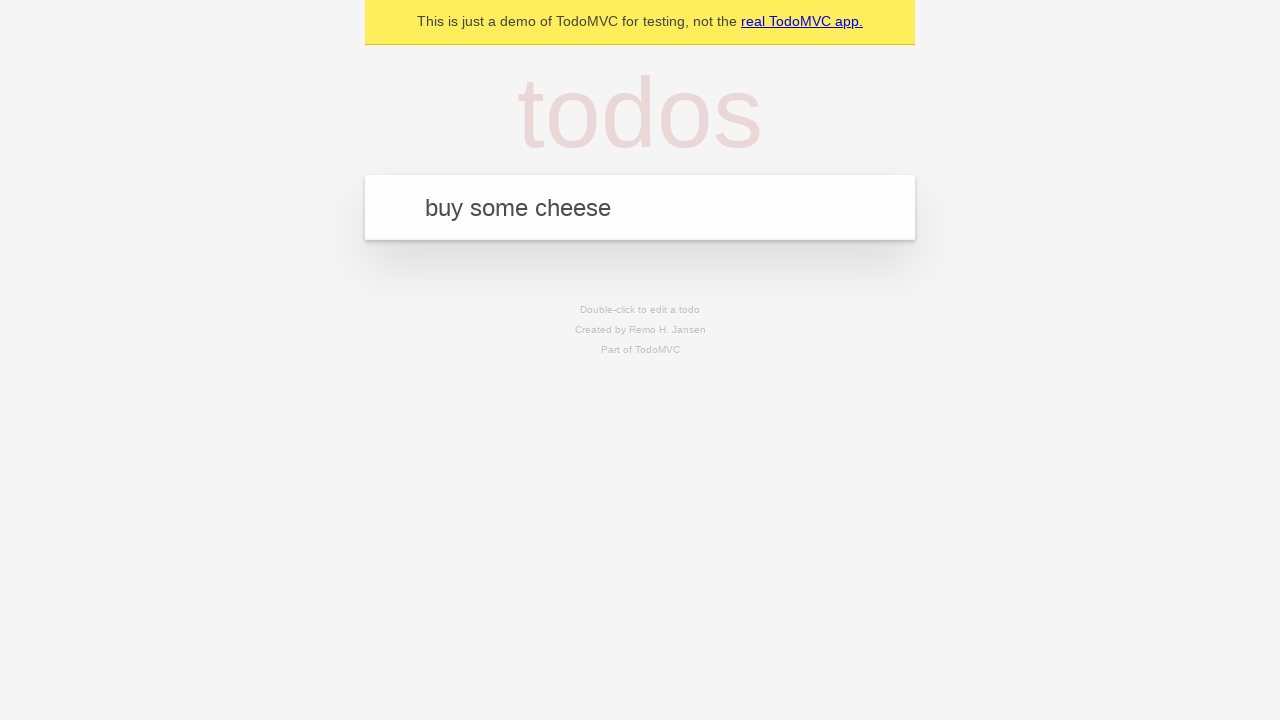

Pressed Enter to create first todo on internal:attr=[placeholder="What needs to be done?"i]
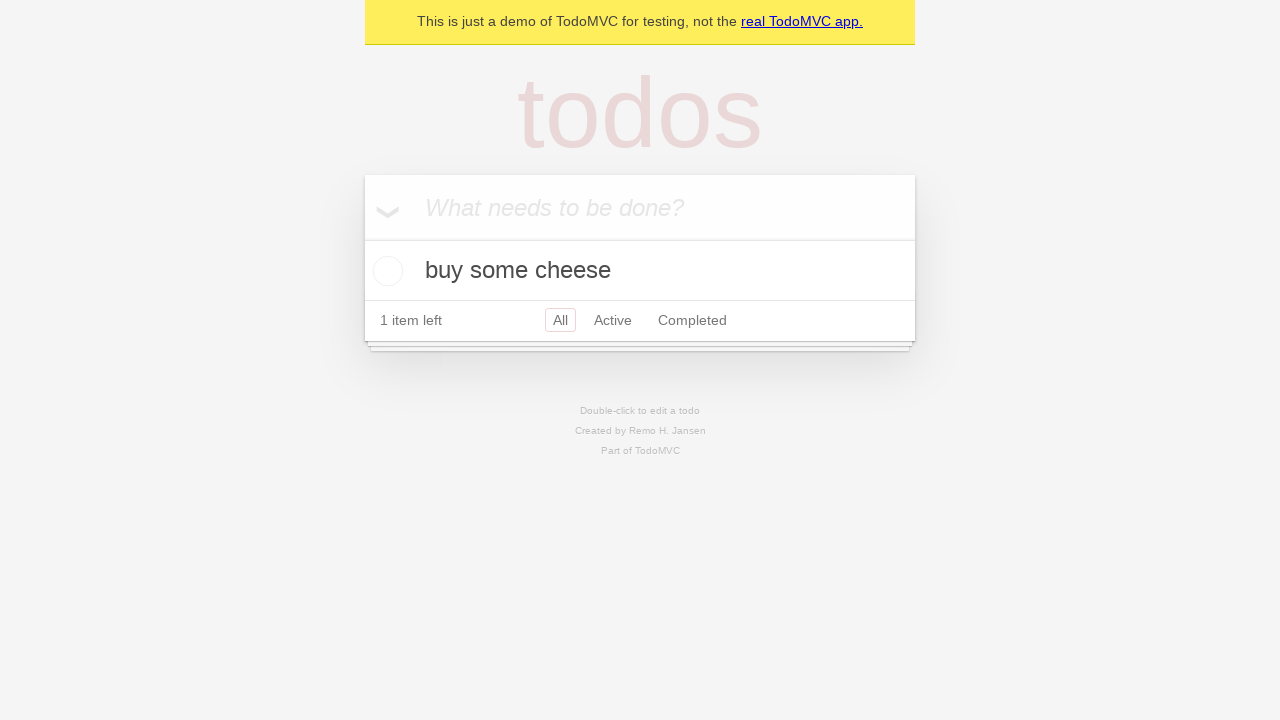

Filled todo input with 'feed the cat' on internal:attr=[placeholder="What needs to be done?"i]
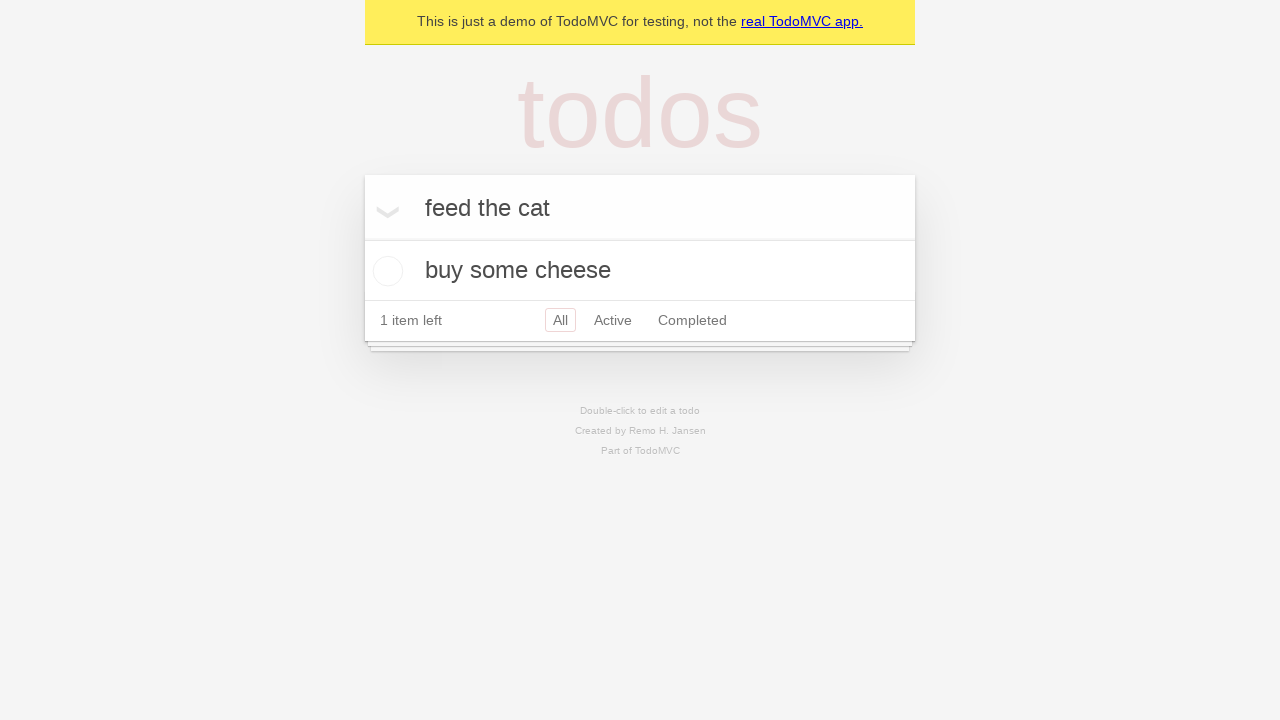

Pressed Enter to create second todo on internal:attr=[placeholder="What needs to be done?"i]
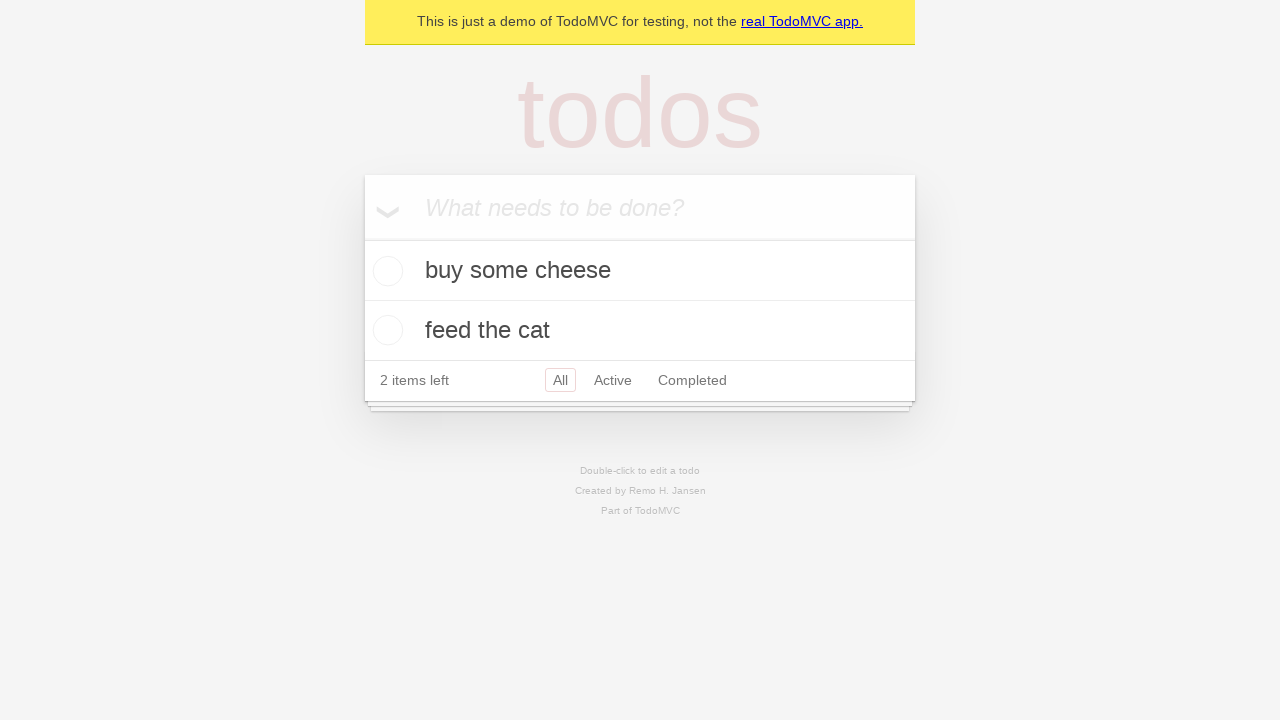

Filled todo input with 'book a doctors appointment' on internal:attr=[placeholder="What needs to be done?"i]
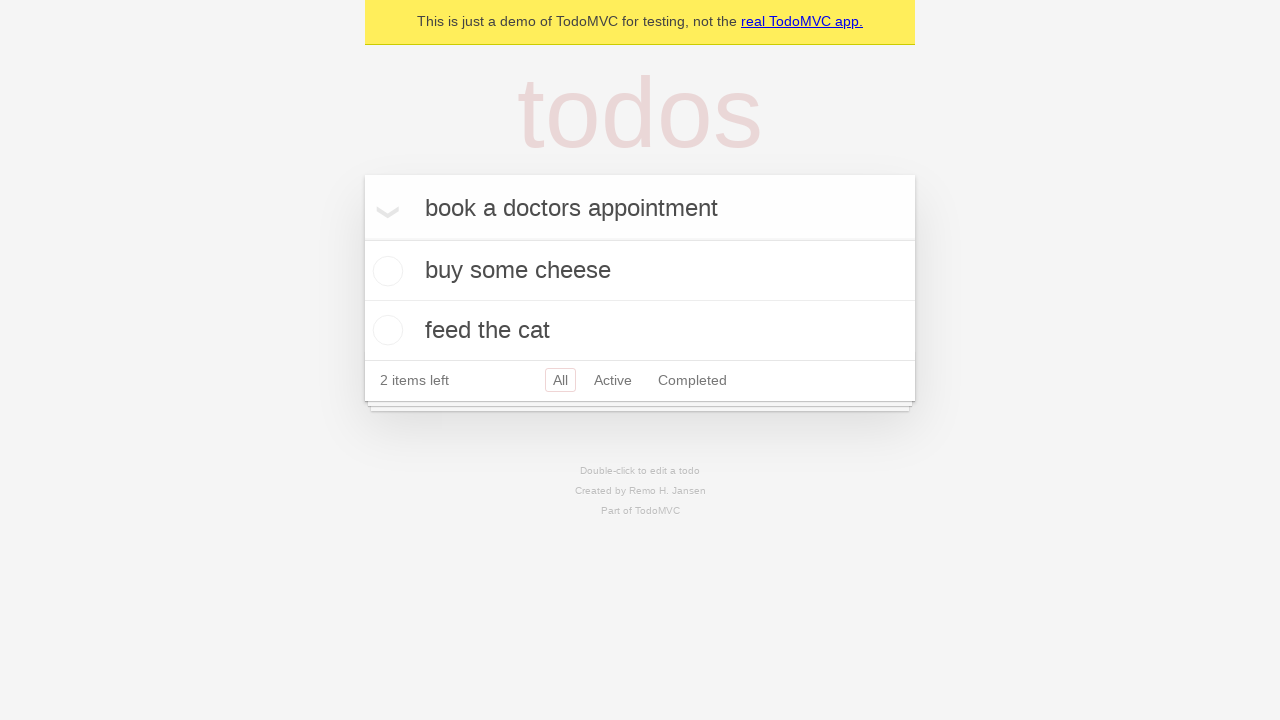

Pressed Enter to create third todo on internal:attr=[placeholder="What needs to be done?"i]
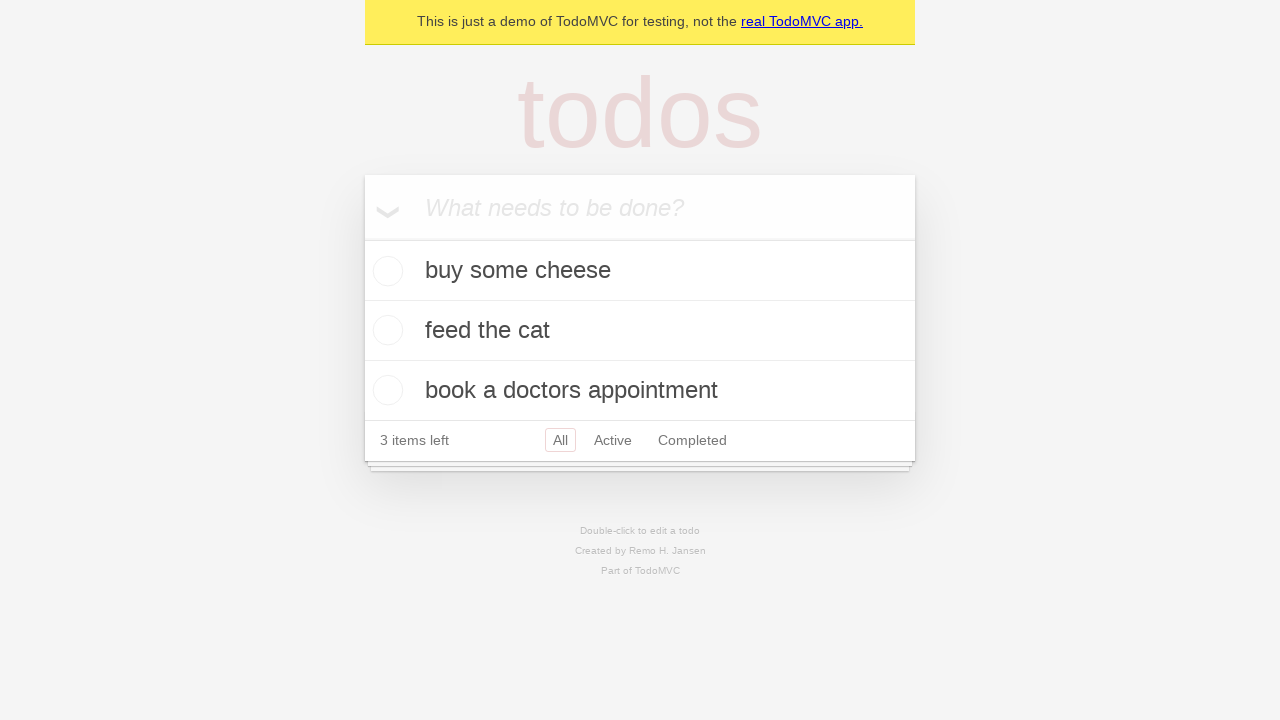

Double-clicked second todo item to enter edit mode at (640, 331) on internal:testid=[data-testid="todo-item"s] >> nth=1
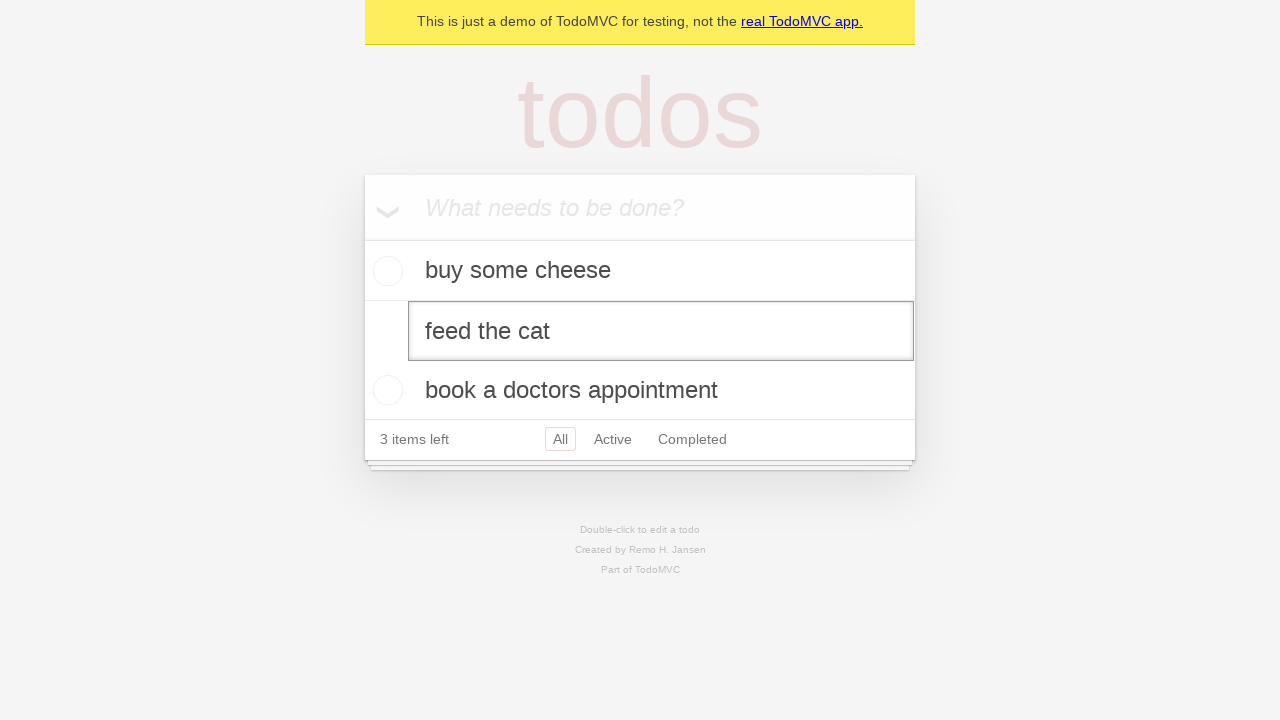

Filled edit textbox with 'buy some sausages' on internal:testid=[data-testid="todo-item"s] >> nth=1 >> internal:role=textbox[nam
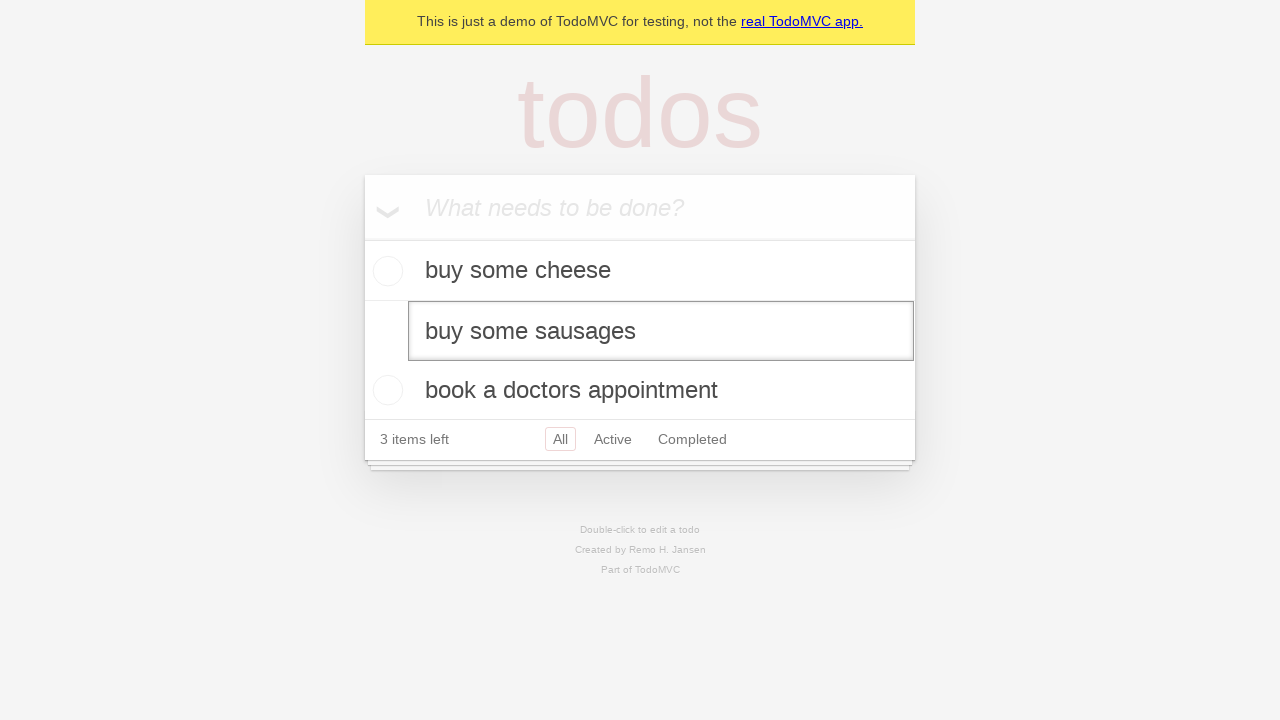

Dispatched blur event to save the edit on focus loss
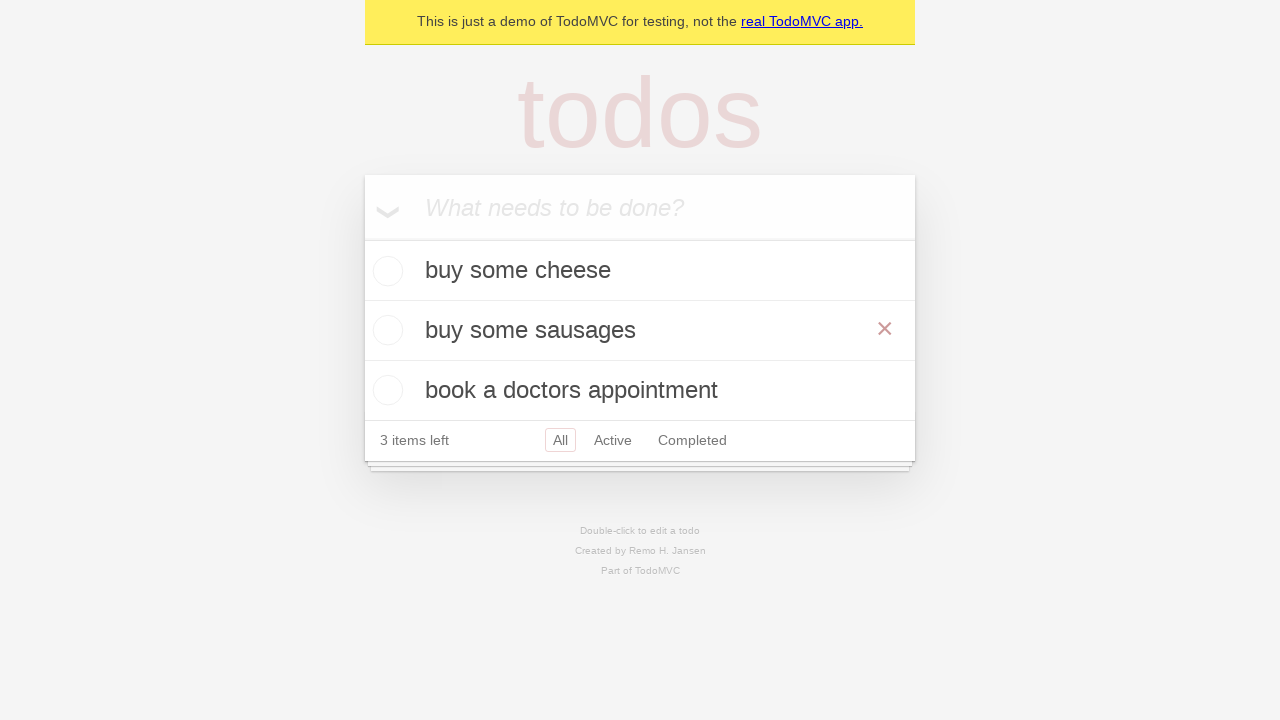

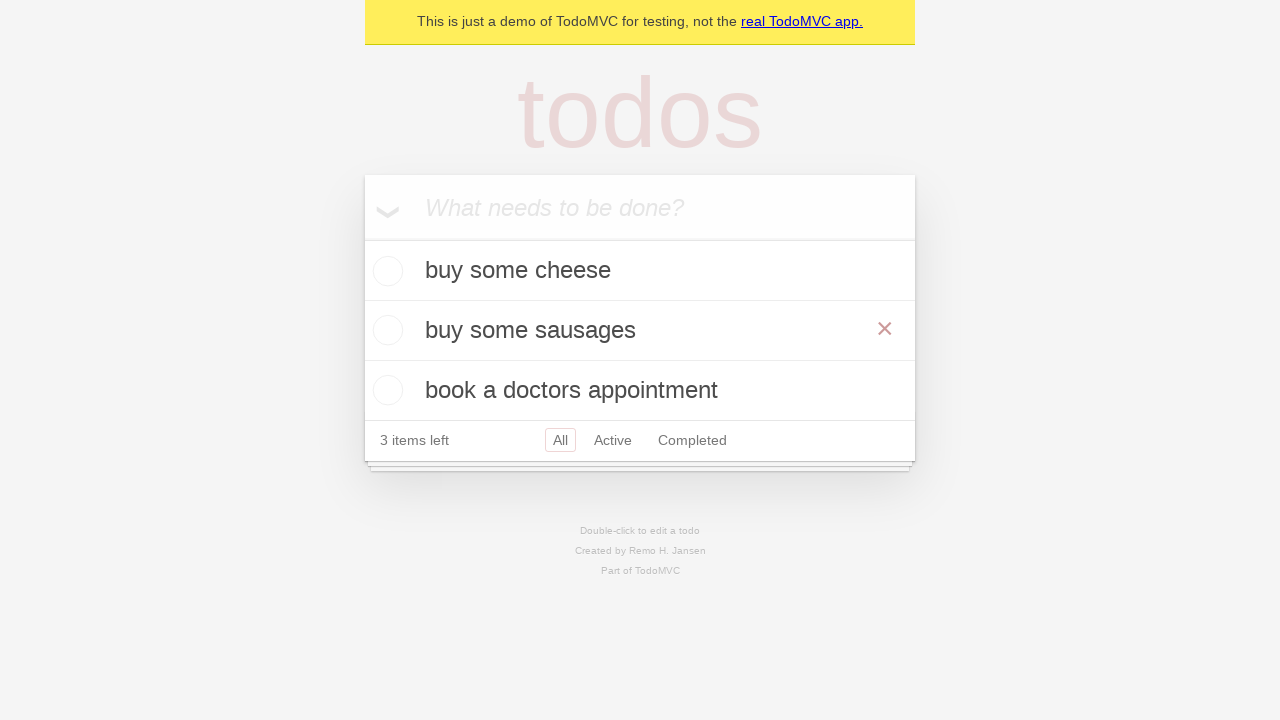